Tests navigation to the user registration page by clicking on the "New User Register Here" link on the Adactin Hotel App homepage.

Starting URL: https://adactinhotelapp.com/

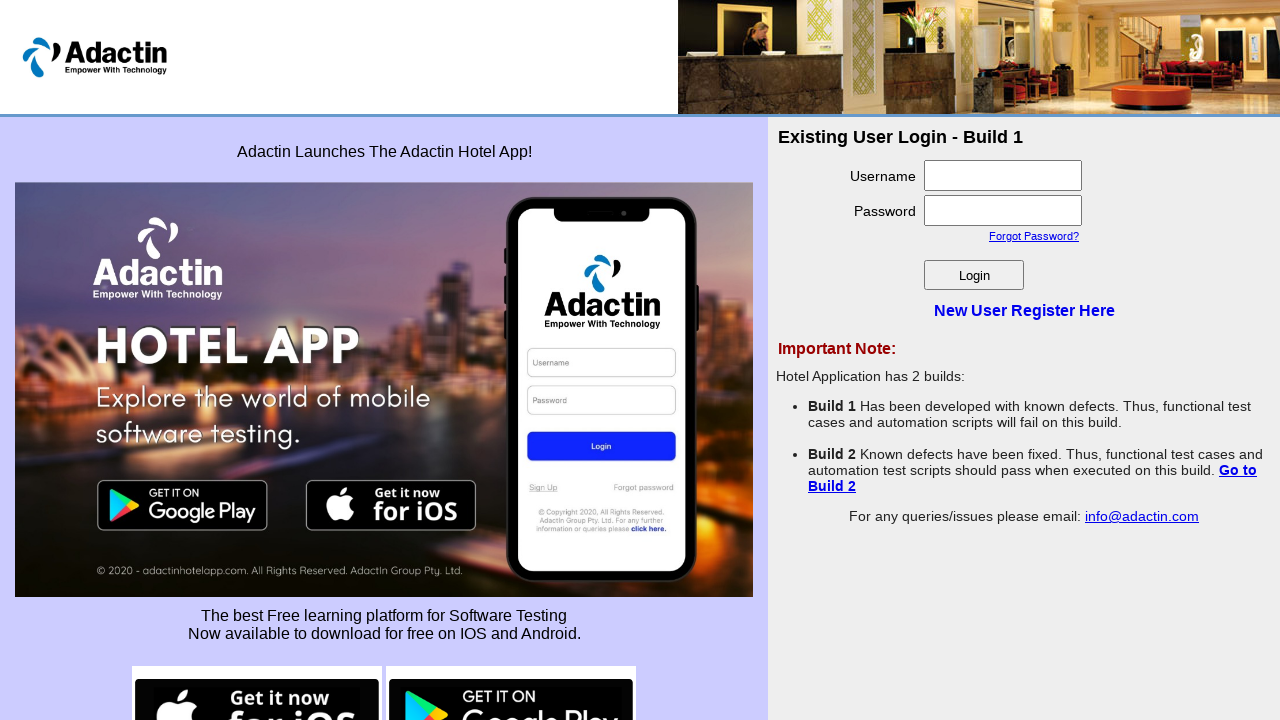

Navigated to Adactin Hotel App homepage
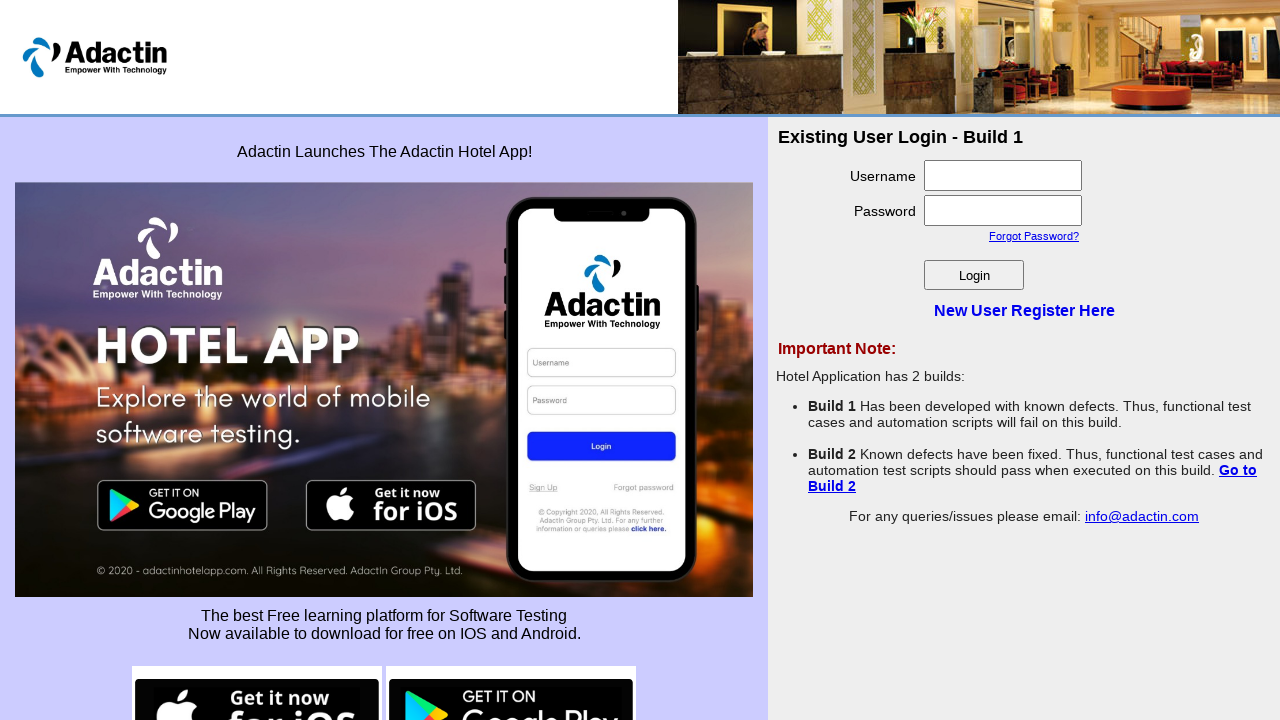

Clicked on 'New User Register Here' link at (1024, 310) on xpath=//a[text()='New User Register Here']
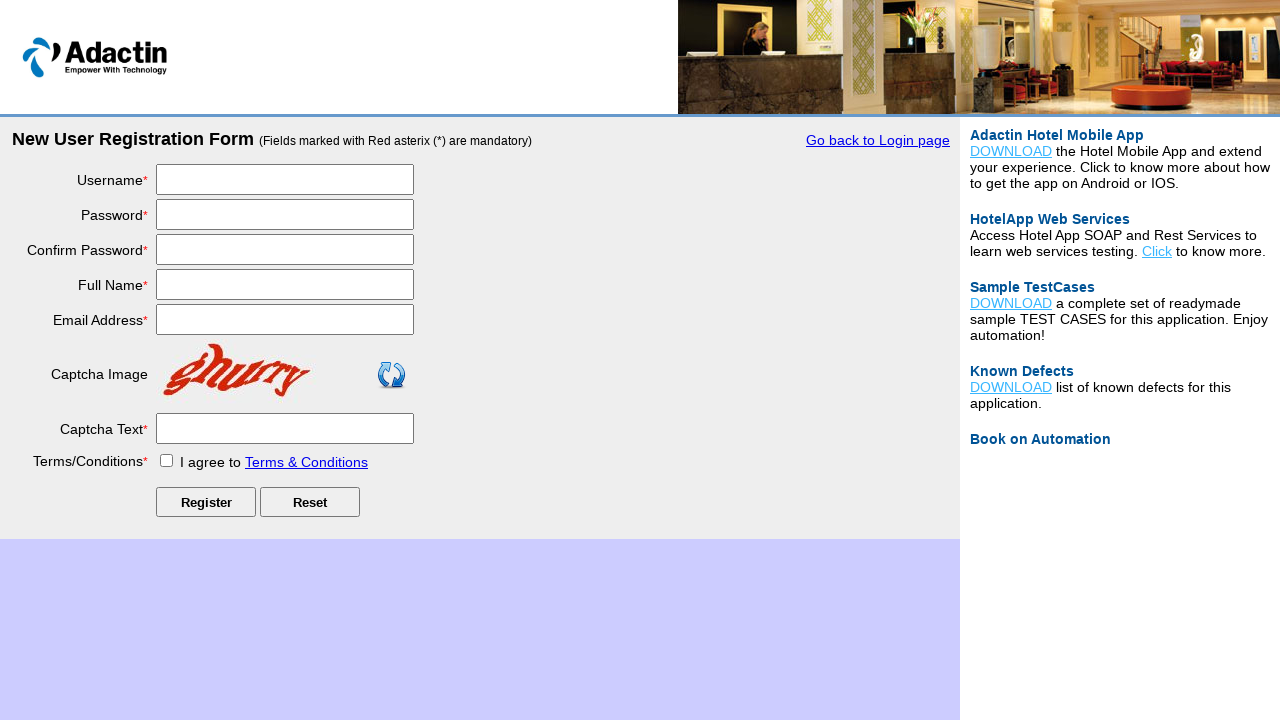

Waited for registration page to load (networkidle)
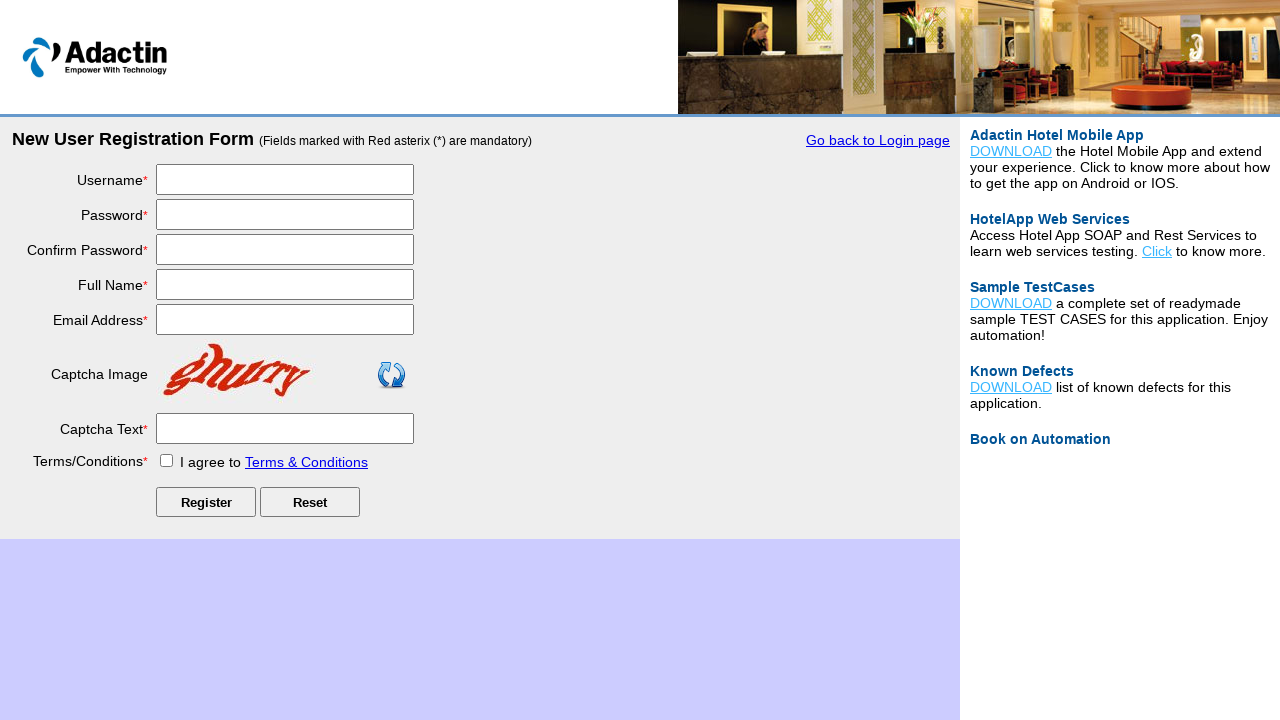

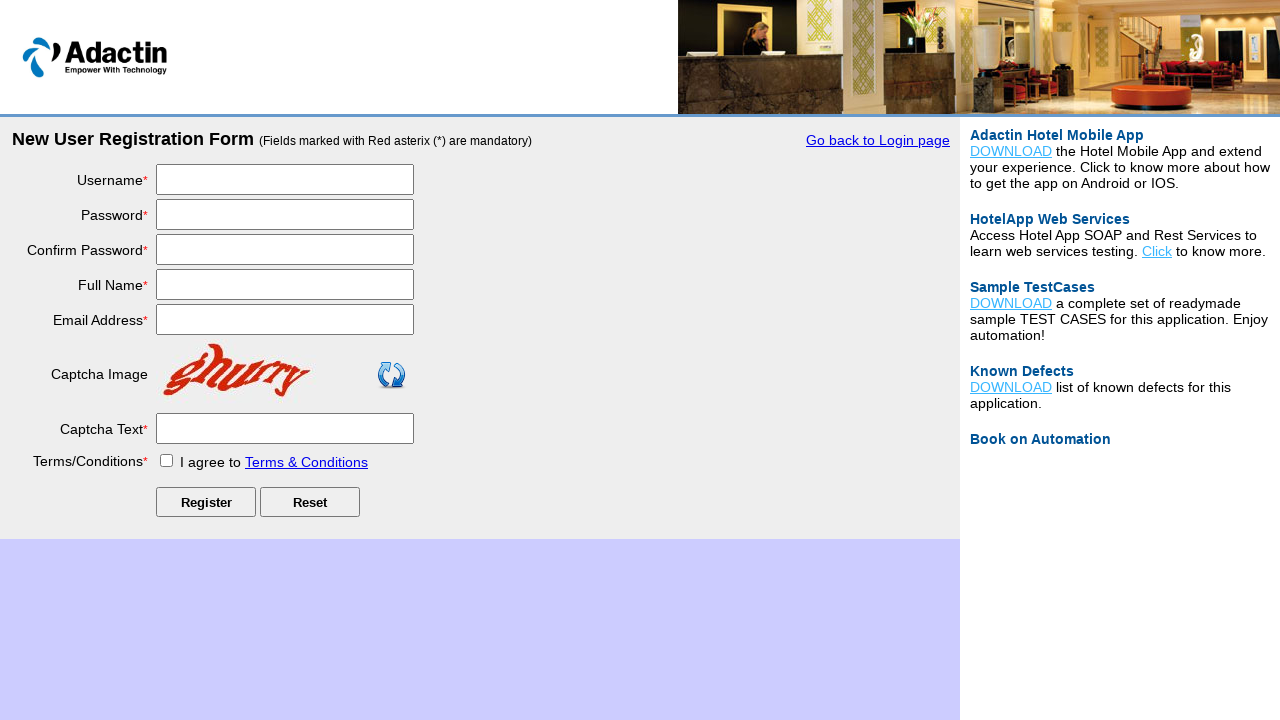